Fills in the email address field

Starting URL: http://demo.automationtesting.in/Register.html

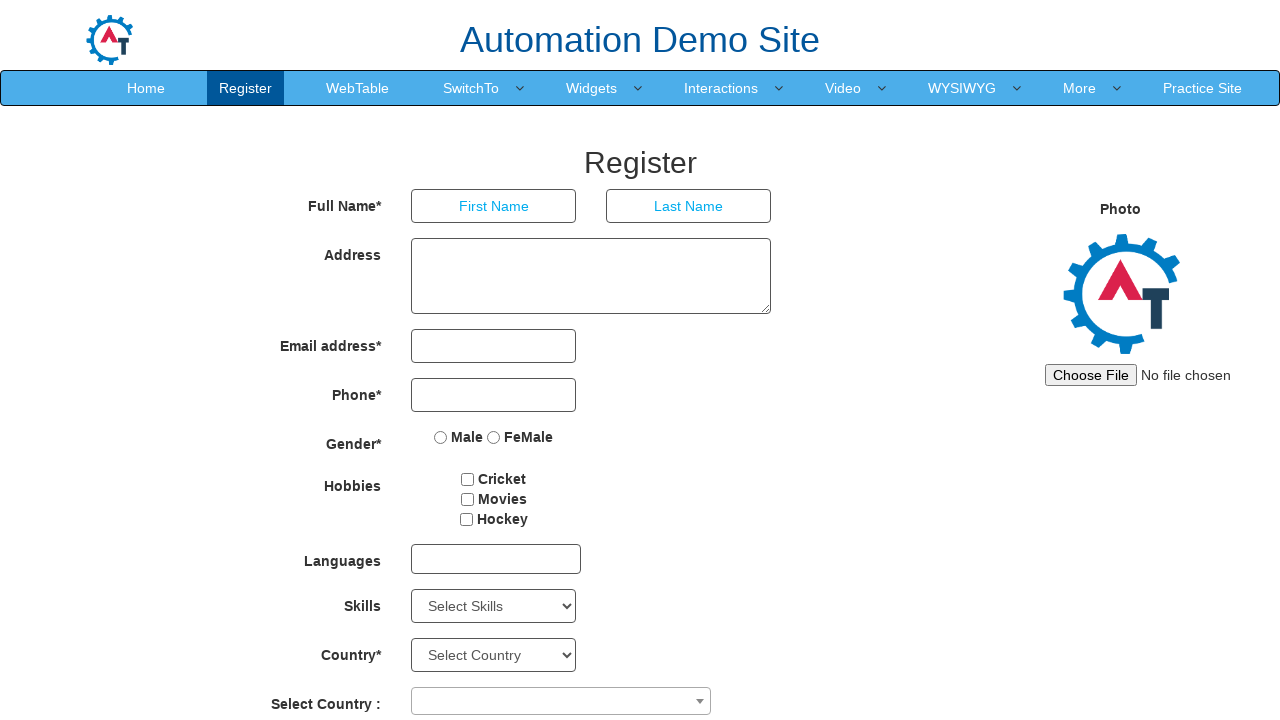

Cleared the email address field on input[ng-model='EmailAdress']
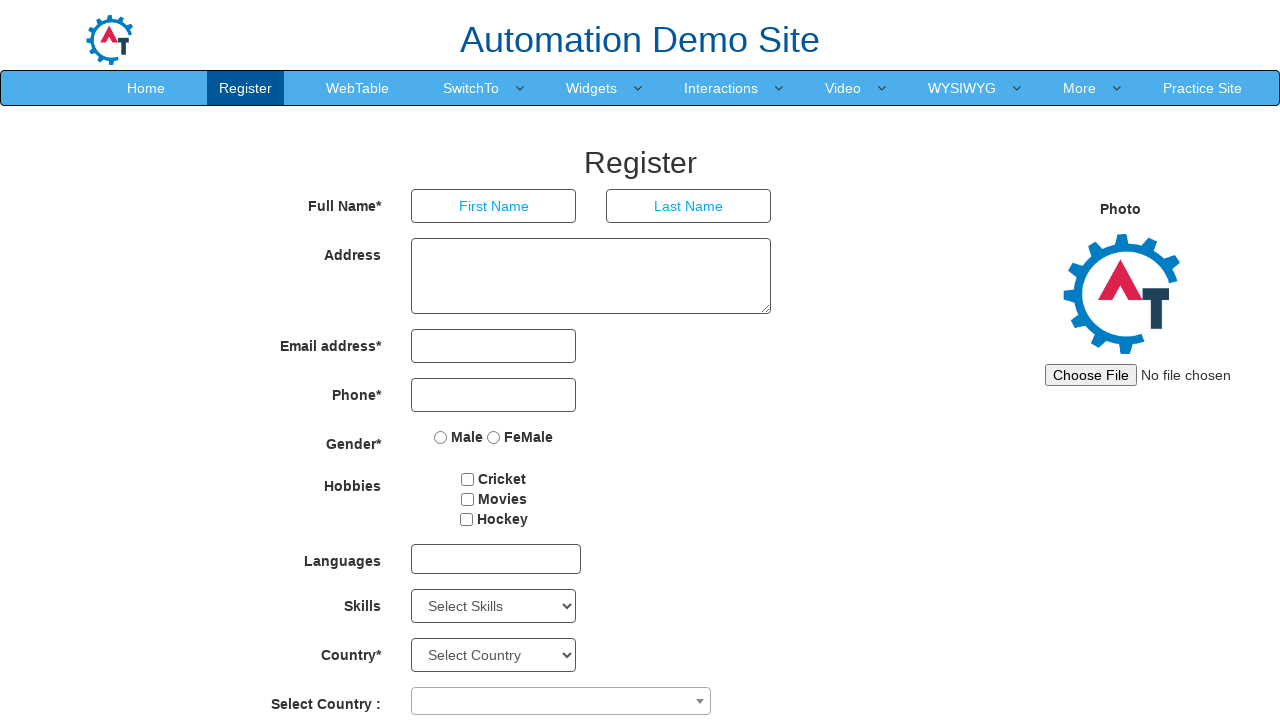

Filled email address field with 'shruti@gmail.com' on input[ng-model='EmailAdress']
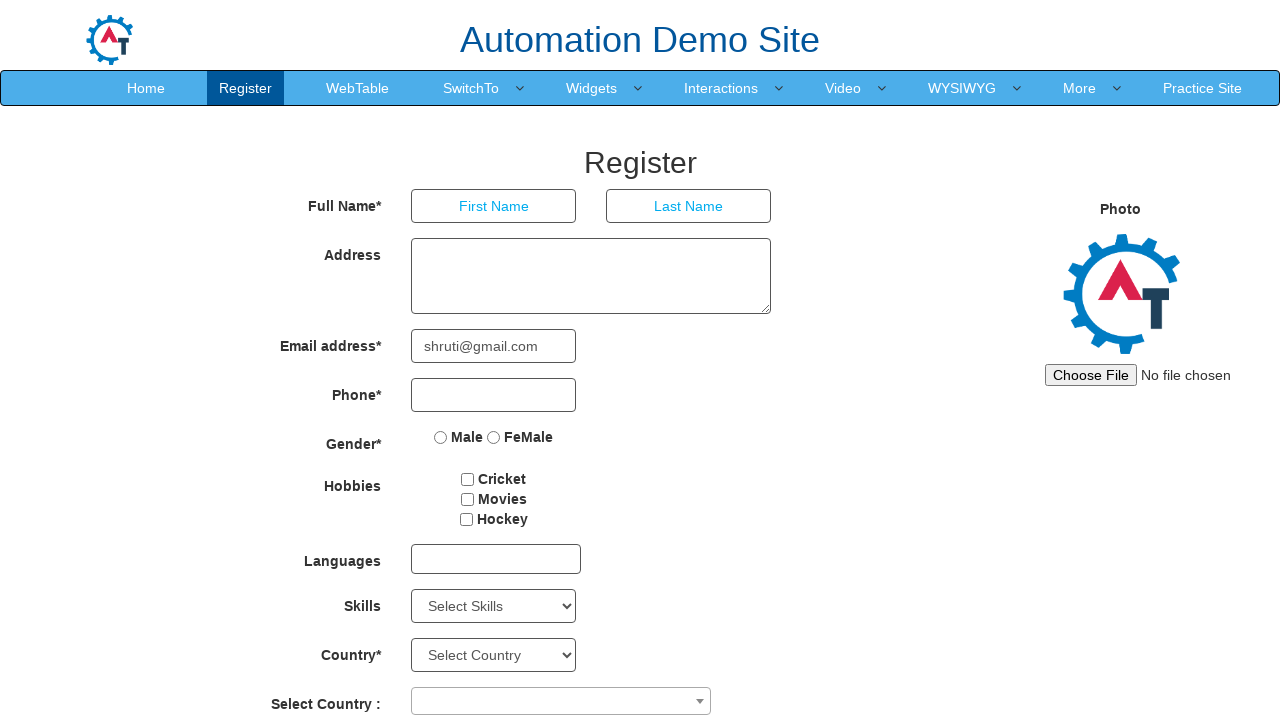

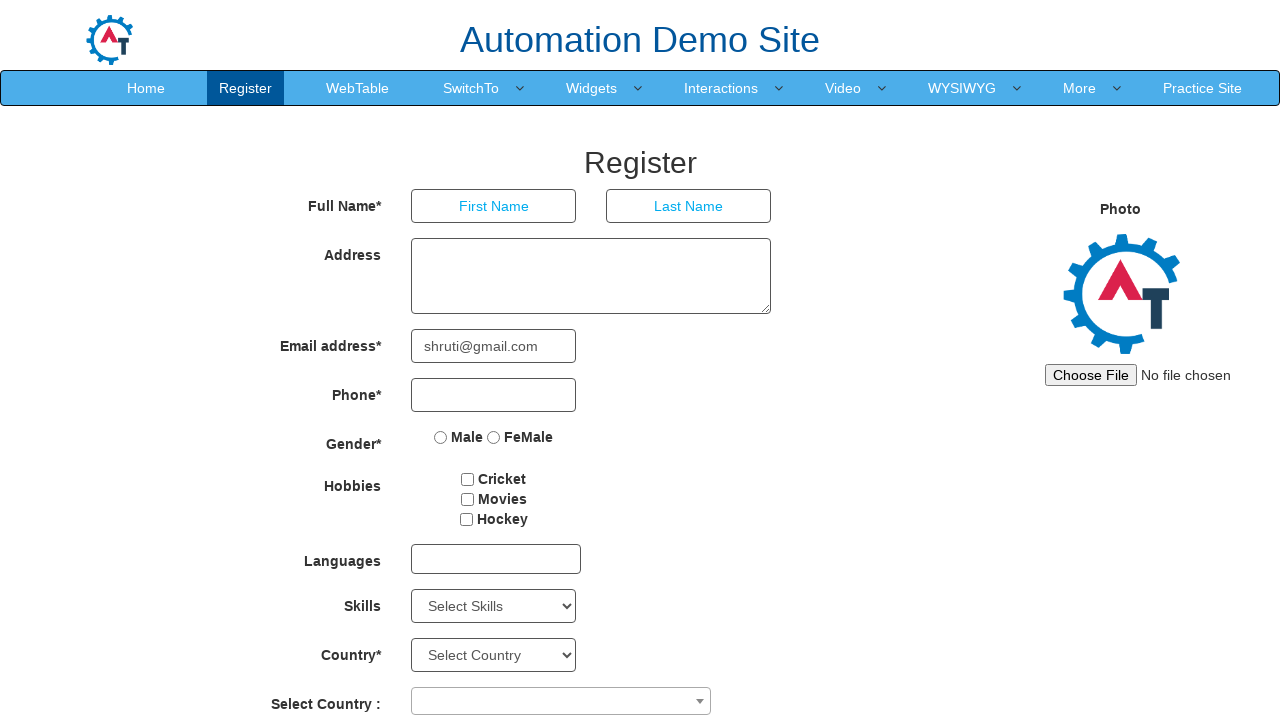